Tests invalid login functionality by entering incorrect credentials and verifying that an error message is displayed

Starting URL: http://www.saucedemo.com

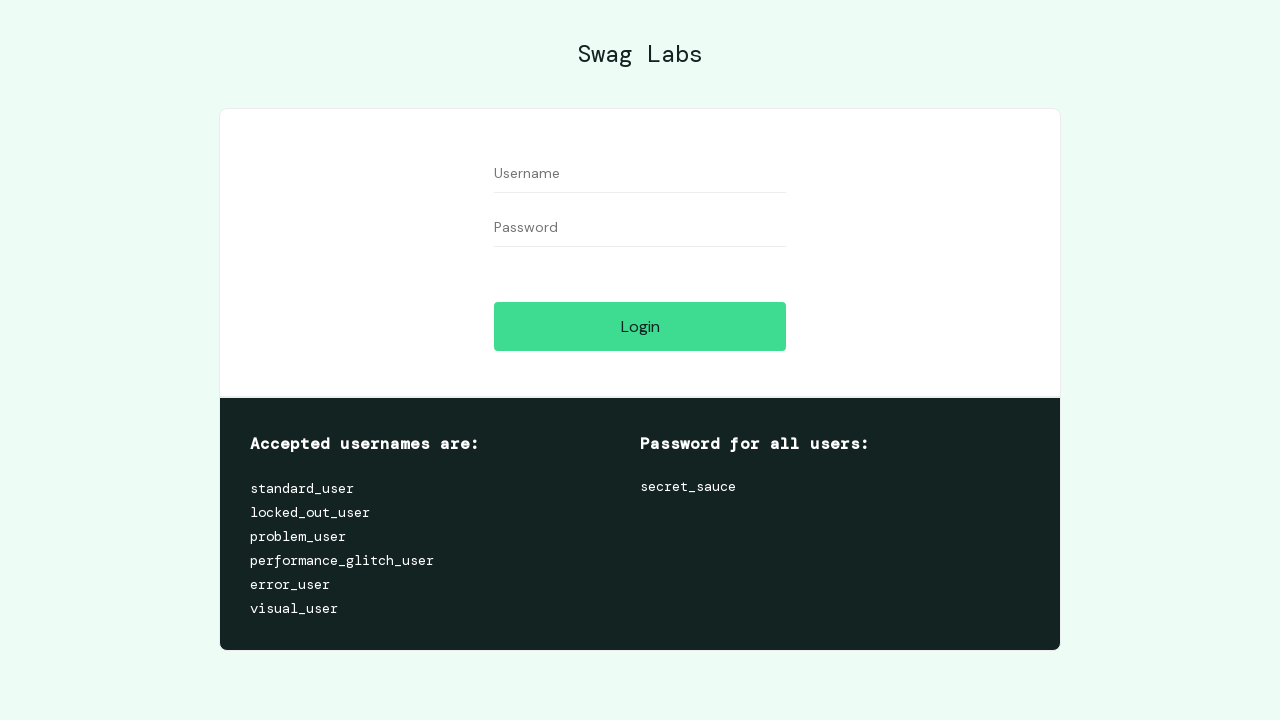

Filled username field with invalid credentials 'invaliduser123' on //input[@id='user-name']
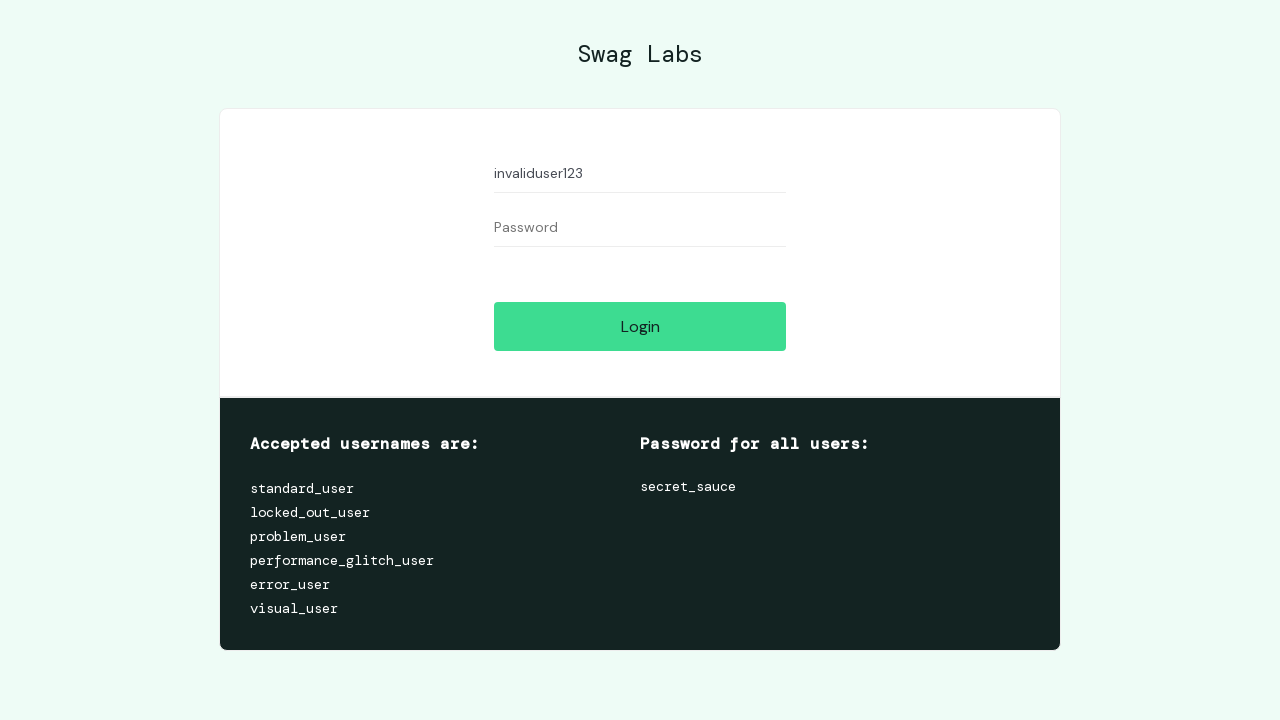

Filled password field with invalid credentials 'wrongpass456' on //input[@id='password']
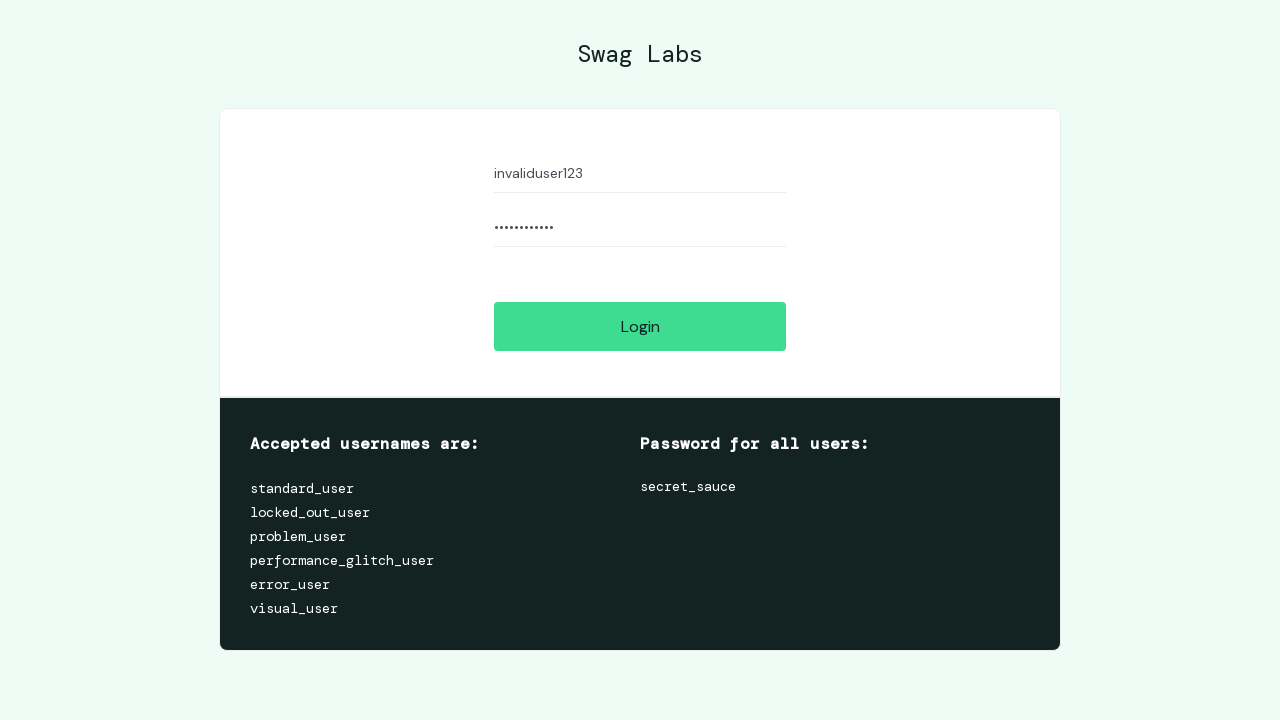

Clicked submit button to attempt login with invalid credentials at (640, 326) on xpath=//input[@type='submit']
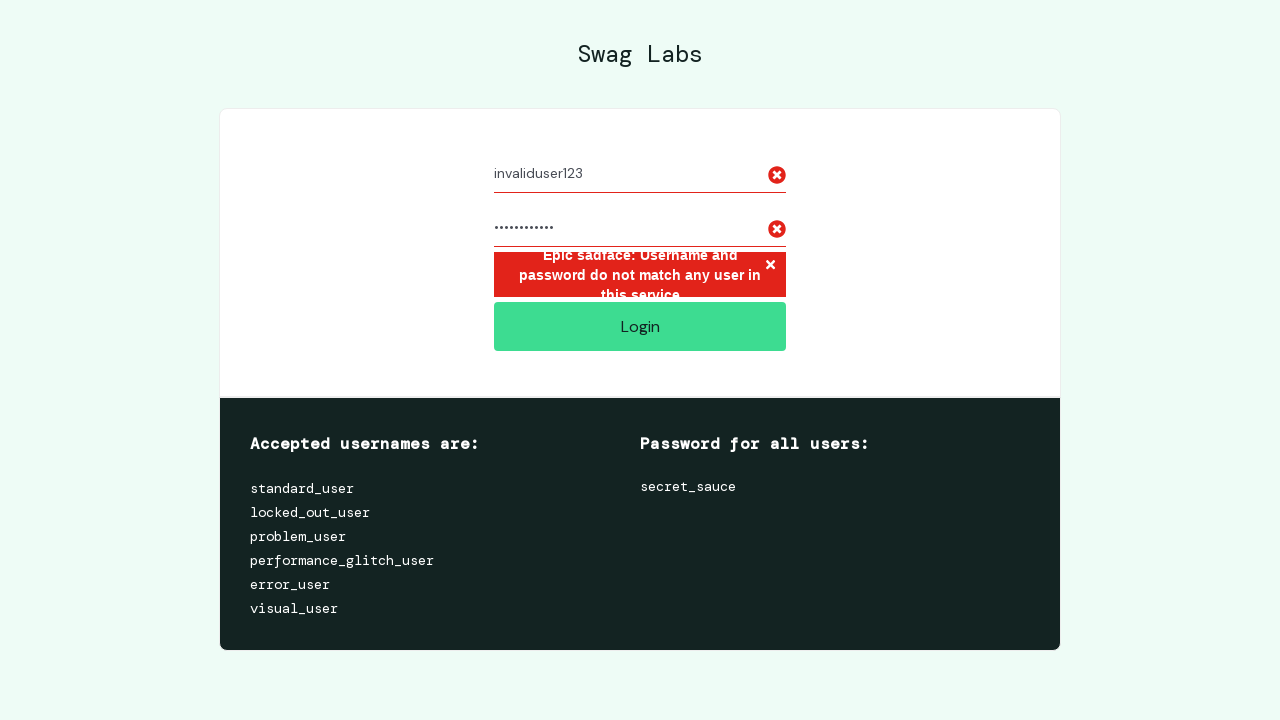

Error message displayed after failed login attempt
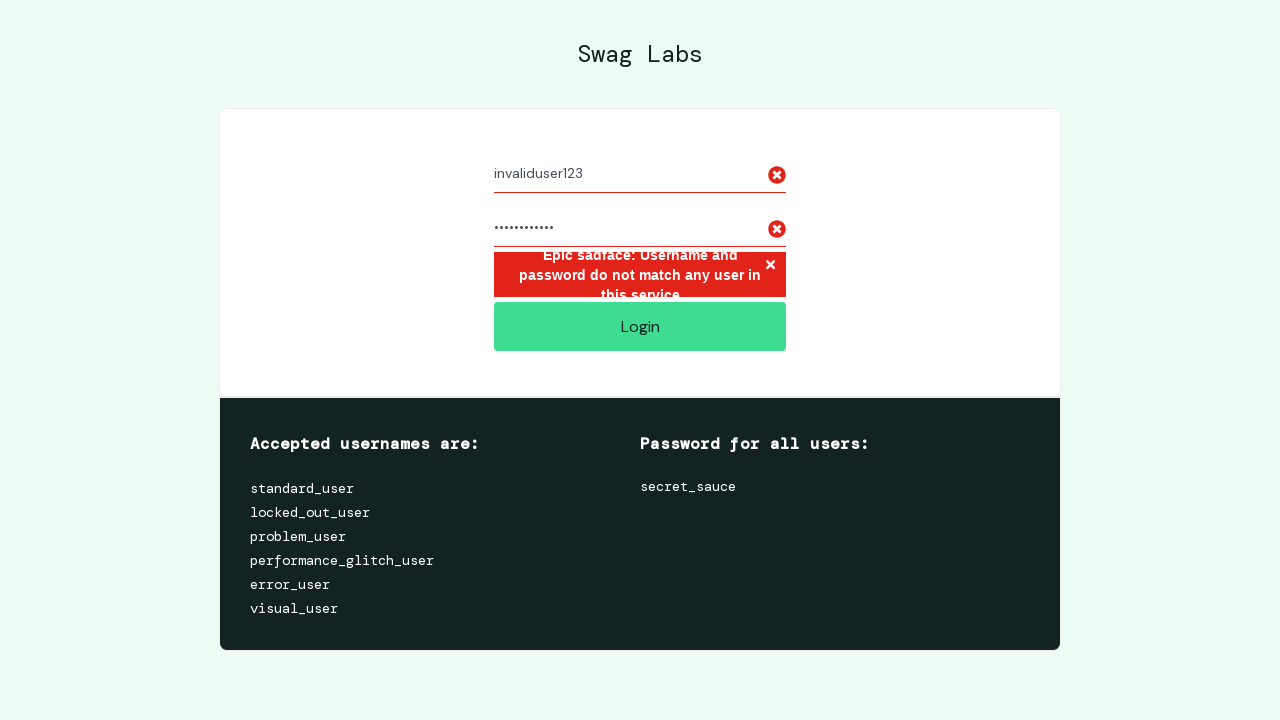

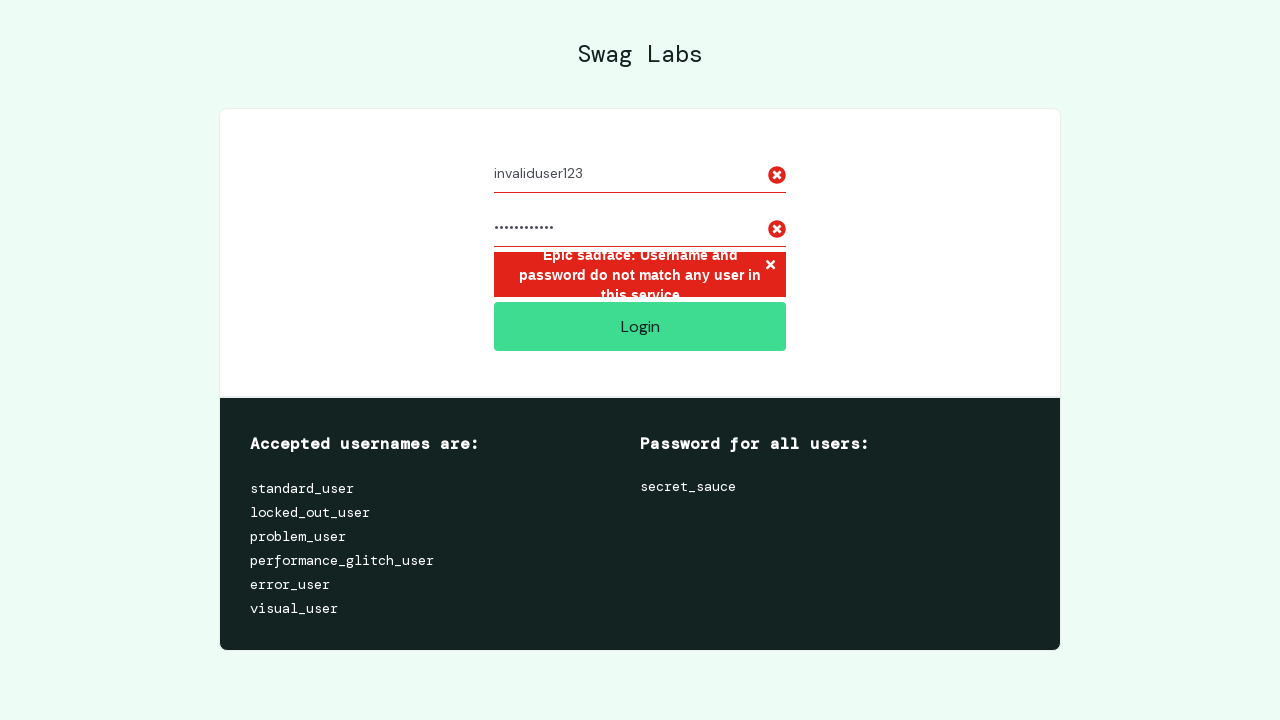